Tests the search functionality on a produce offers page by searching for "Cherry" and verifying the filtered results

Starting URL: https://rahulshettyacademy.com/seleniumPractise/#/offers

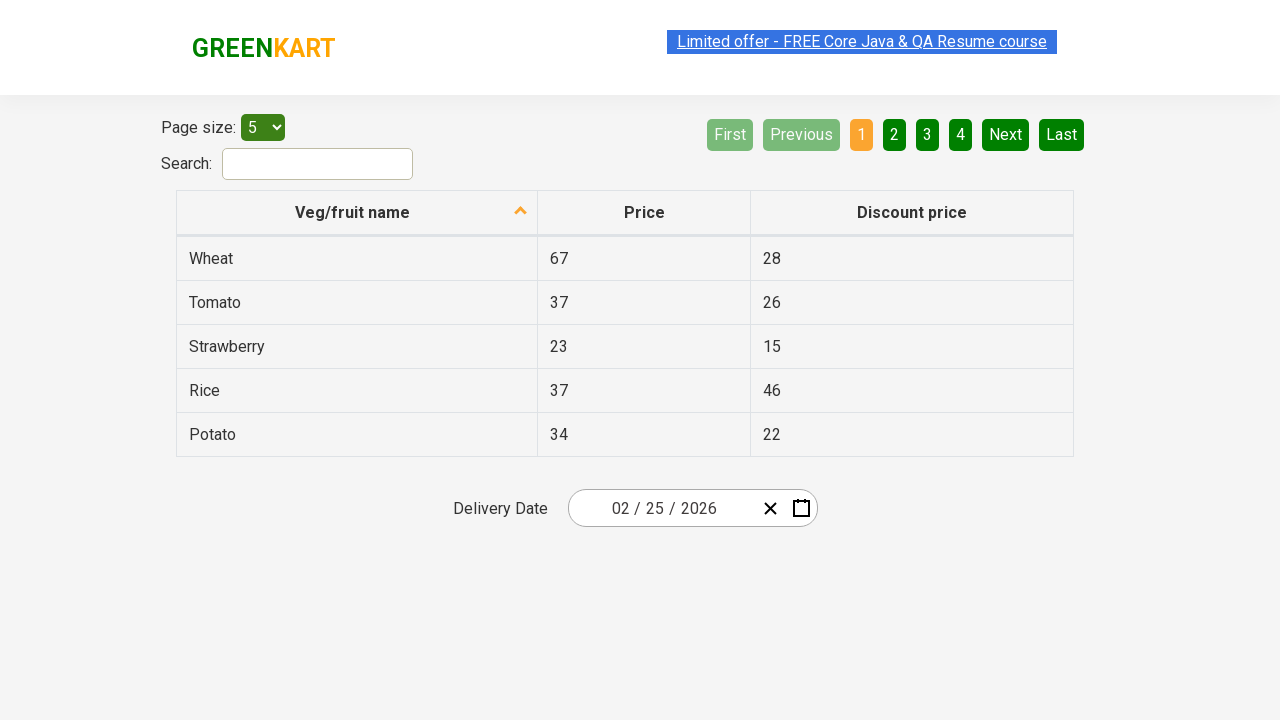

Filled search field with 'Cherry' on #search-field
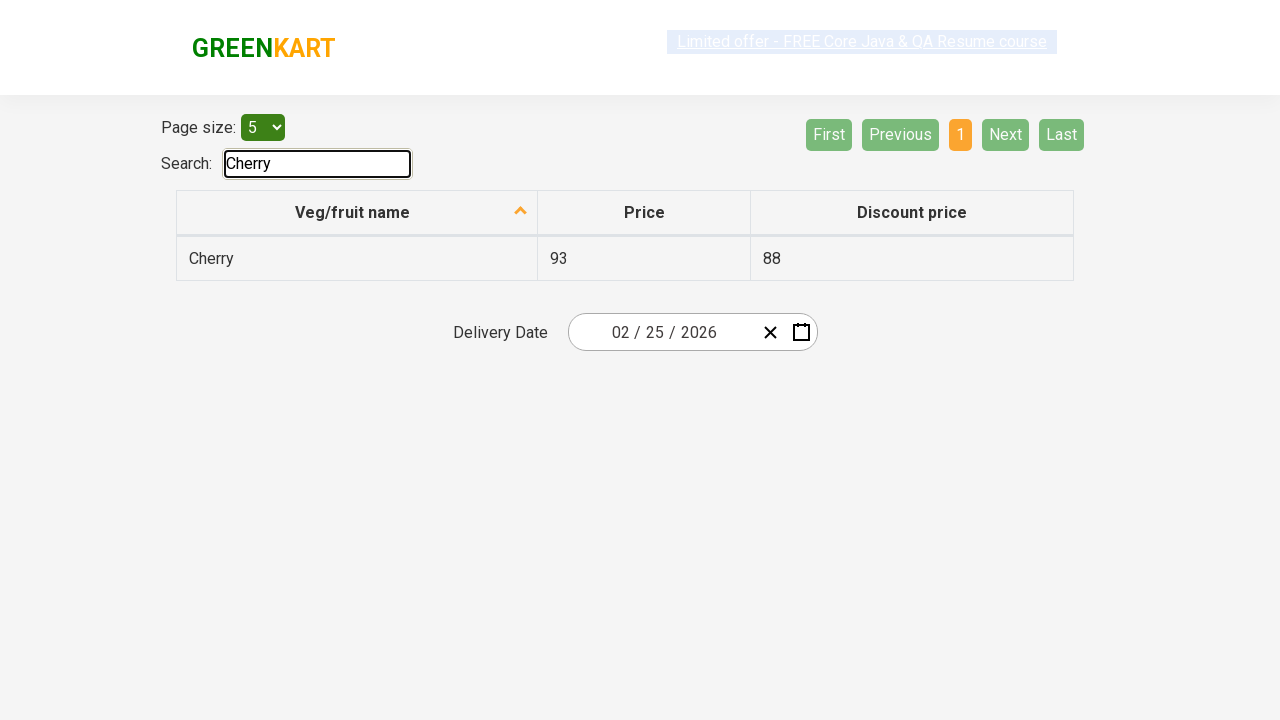

Waited 500ms for filter to apply
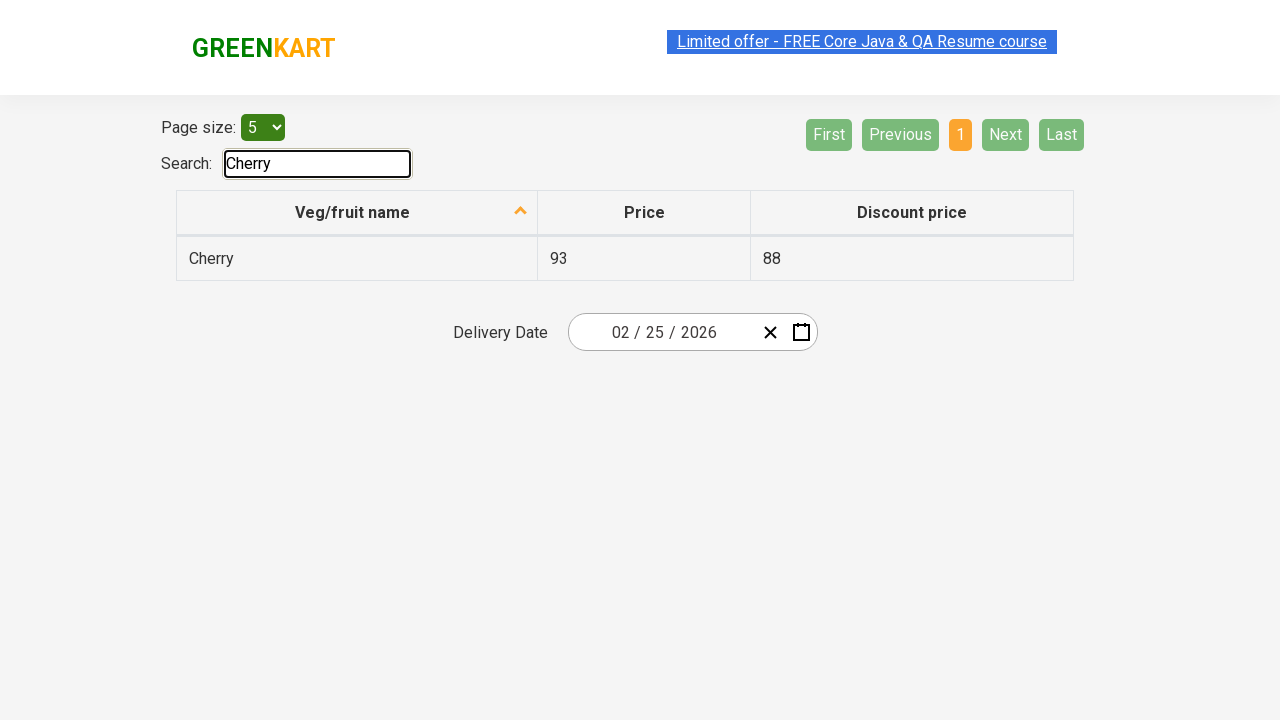

Retrieved all vegetable name elements from filtered results table
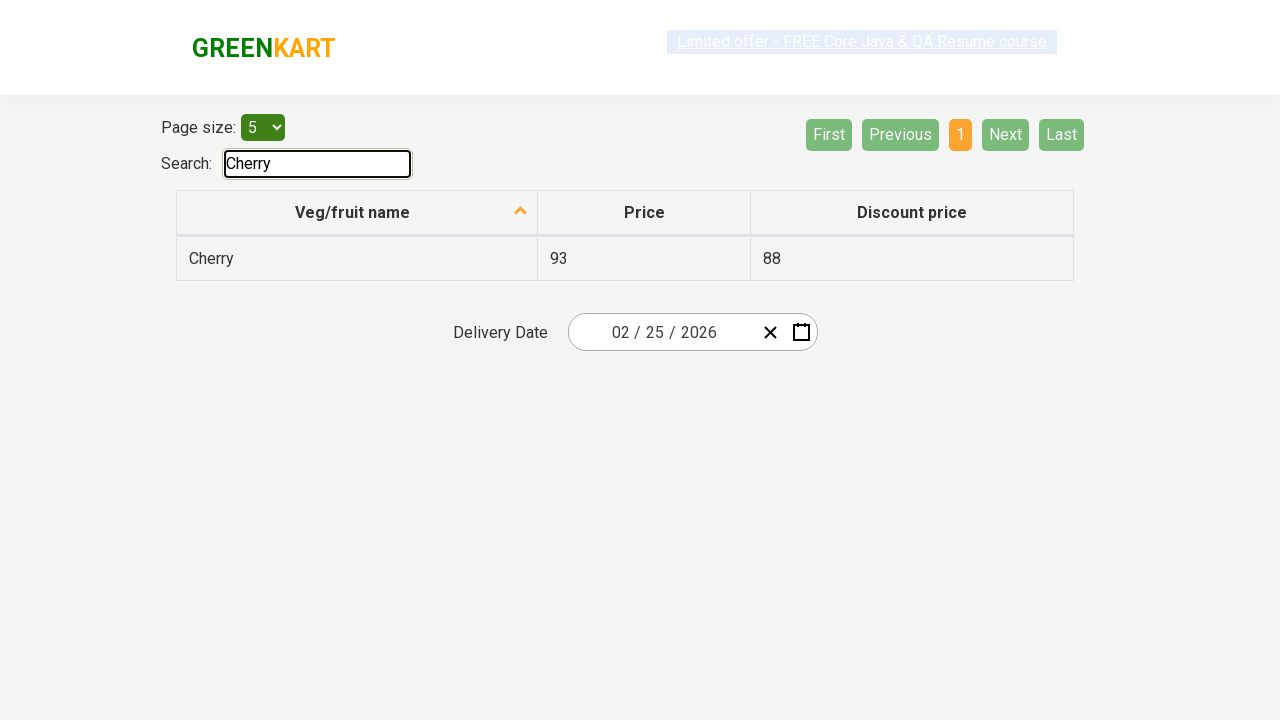

Checked if 'Cherry' found in results: True
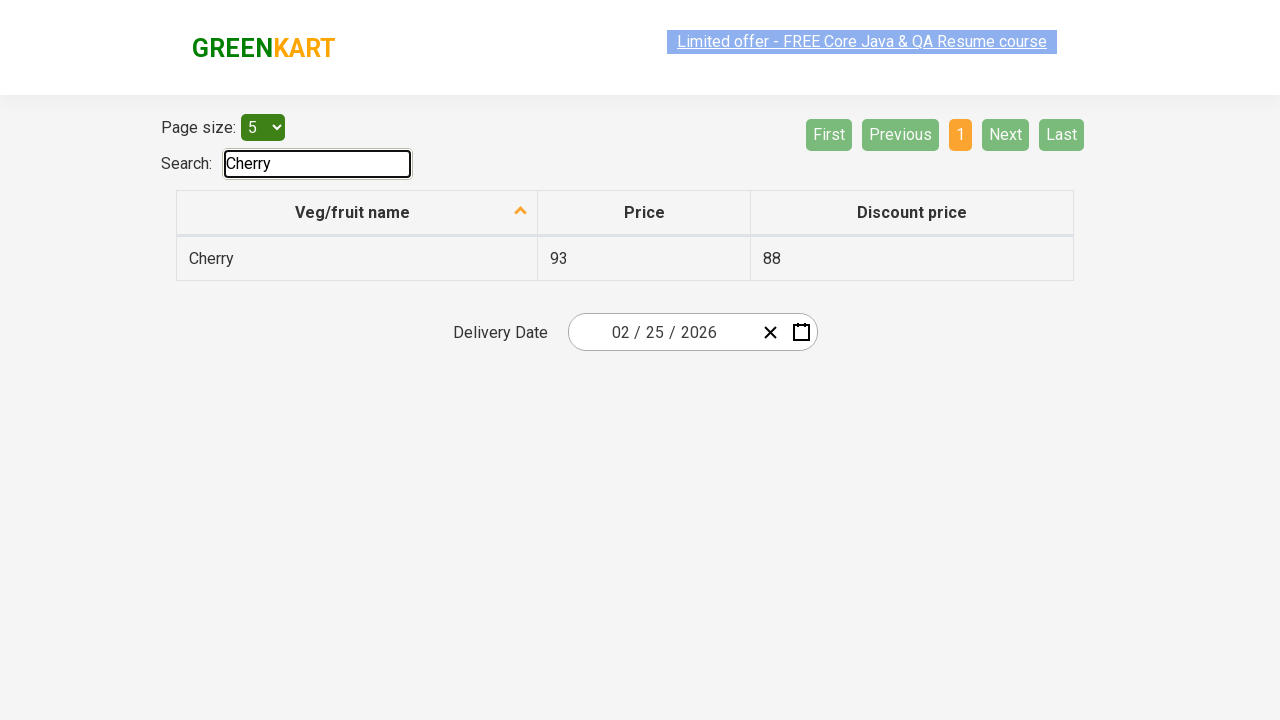

Assertion passed: 'Cherry' found in search results
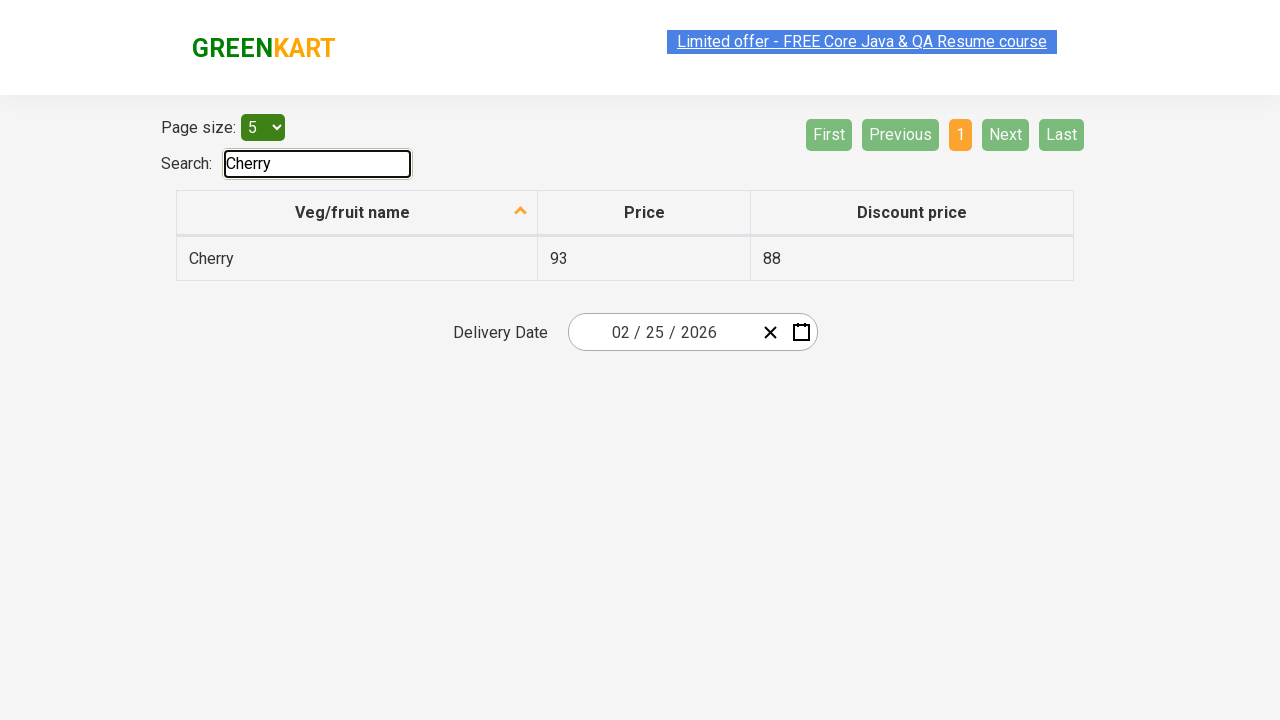

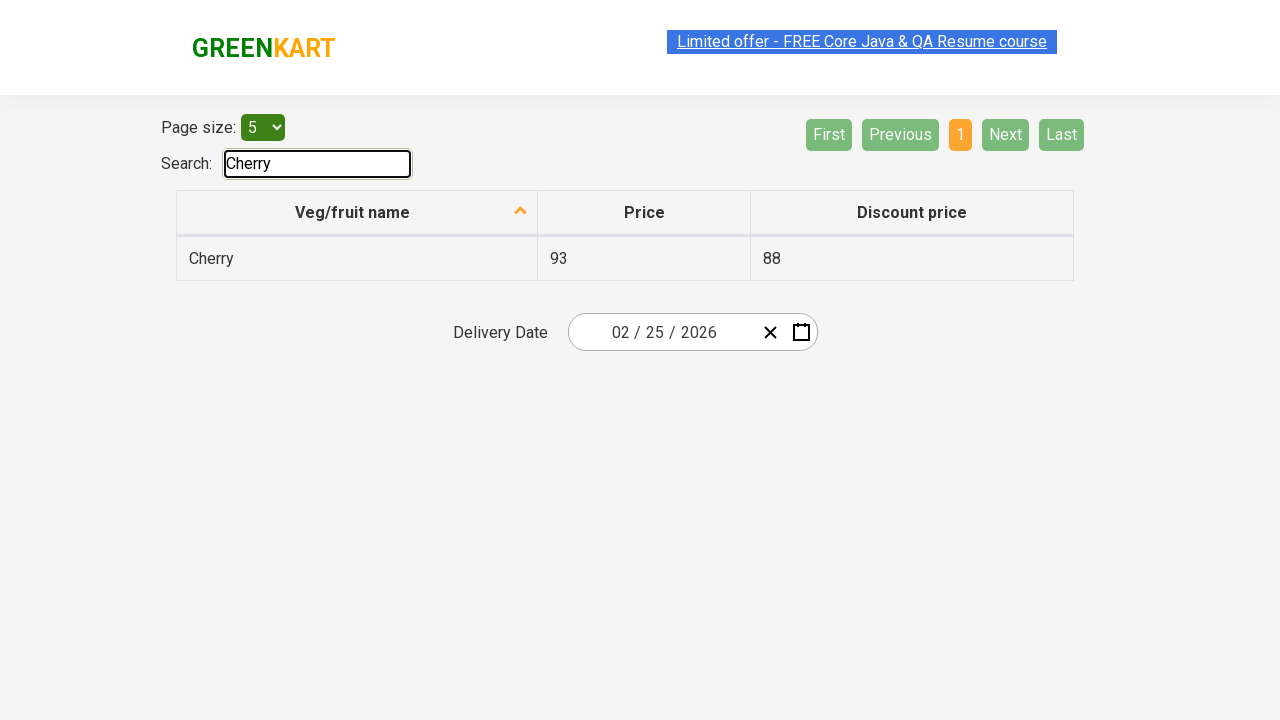